Tests iframe and JavaScript alert interaction by switching to an iframe, clicking a button to trigger a prompt, entering text, and accepting the alert

Starting URL: https://www.w3schools.com/jsref/tryit.asp?filename=tryjsref_prompt

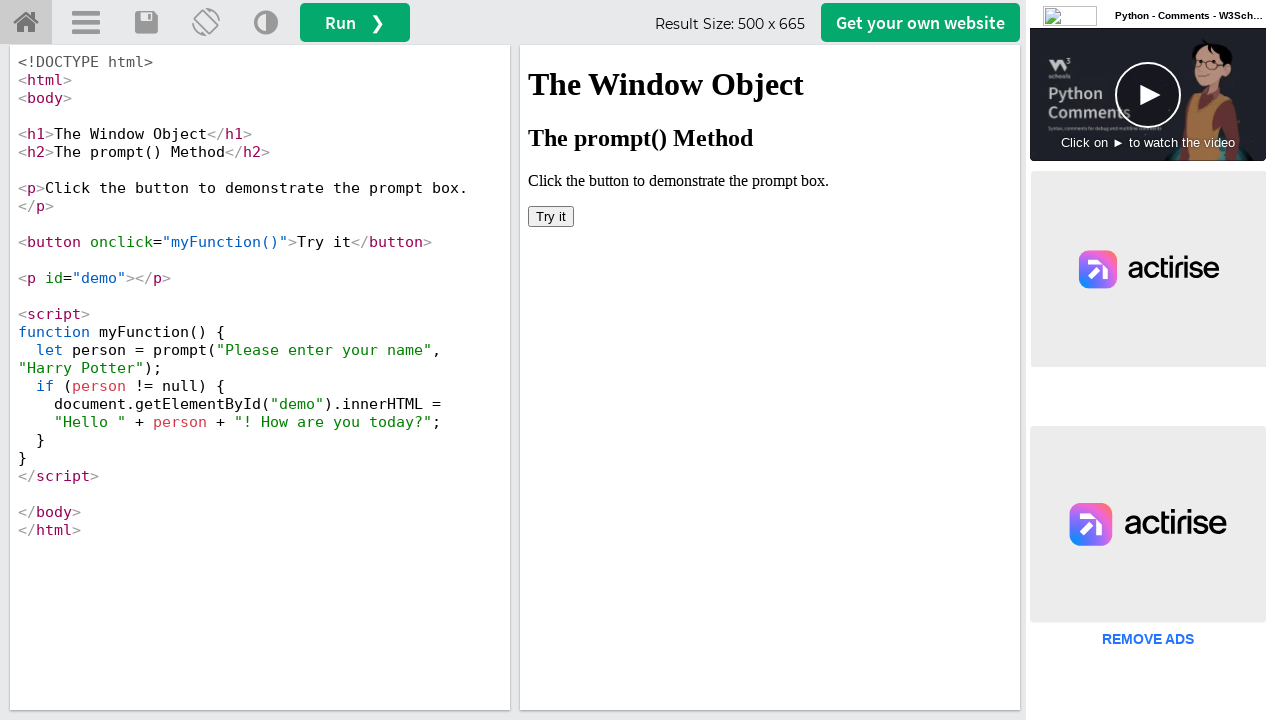

Located the first iframe on the page
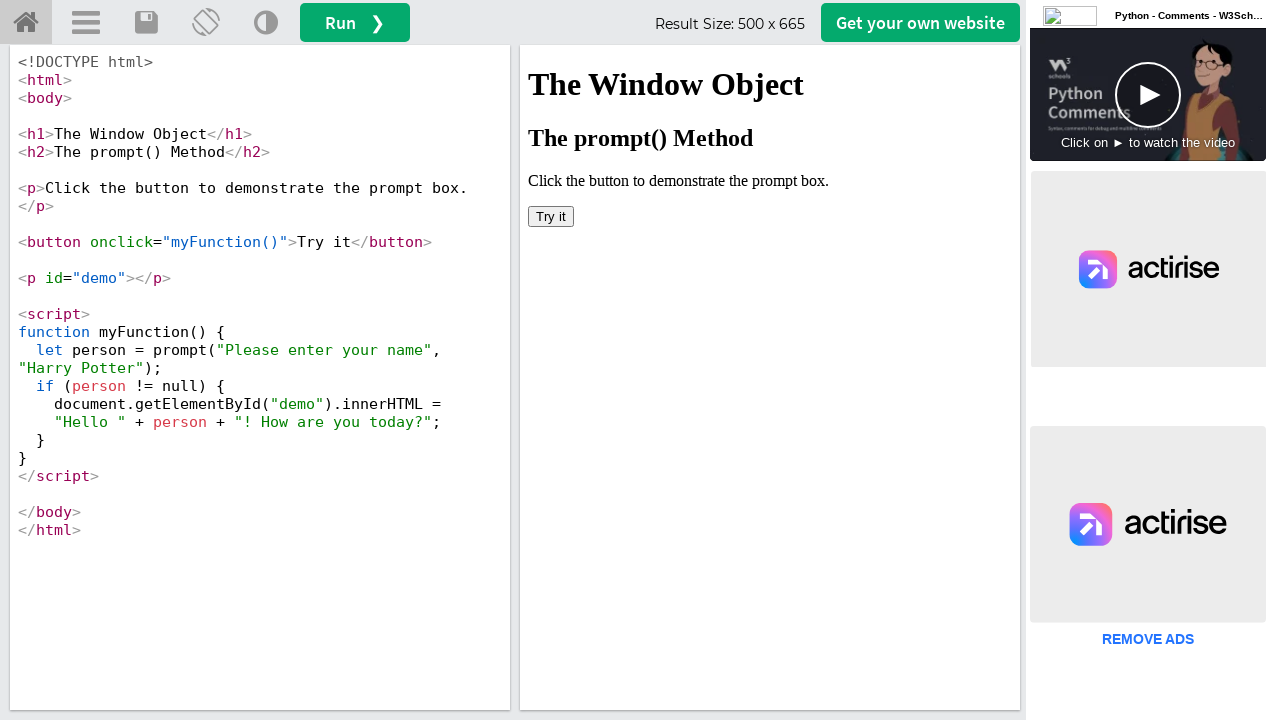

Clicked the 'Try it' button inside the iframe to trigger the prompt at (551, 216) on iframe >> nth=0 >> internal:control=enter-frame >> xpath=/html/body/button
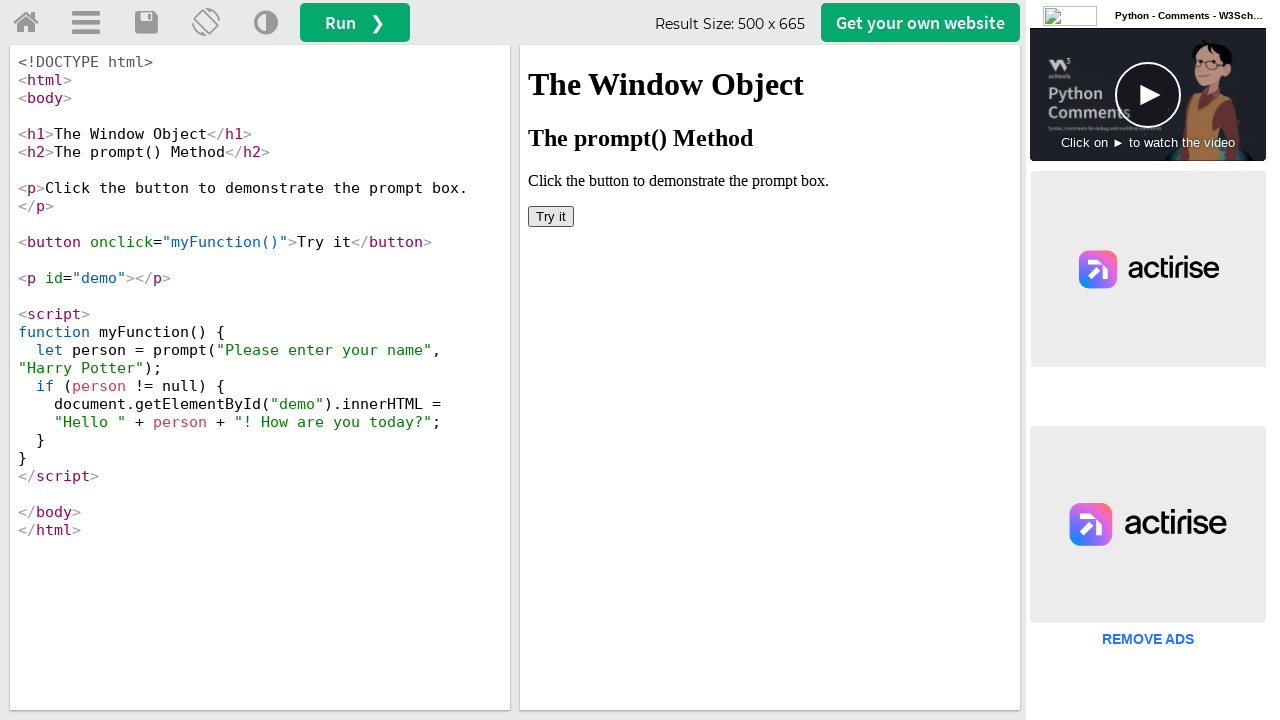

Set up dialog handler to accept prompt with 'TestUser123'
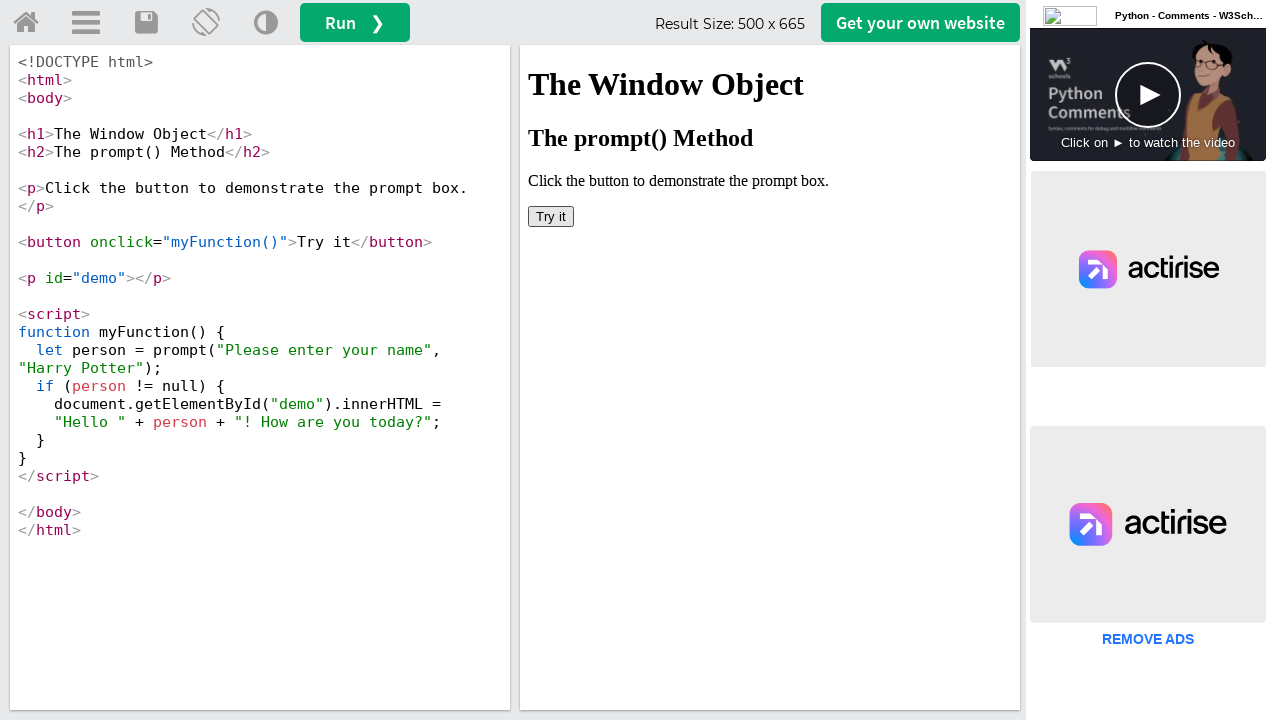

Retrieved page title: W3Schools Tryit Editor
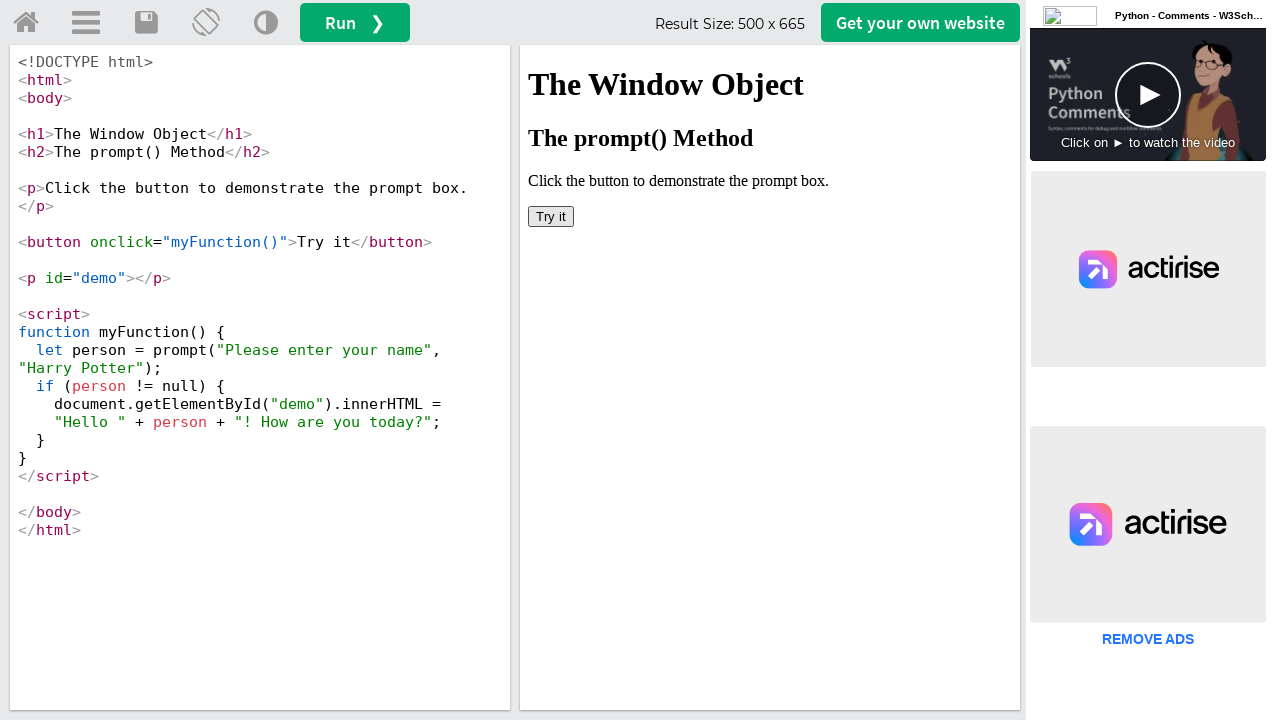

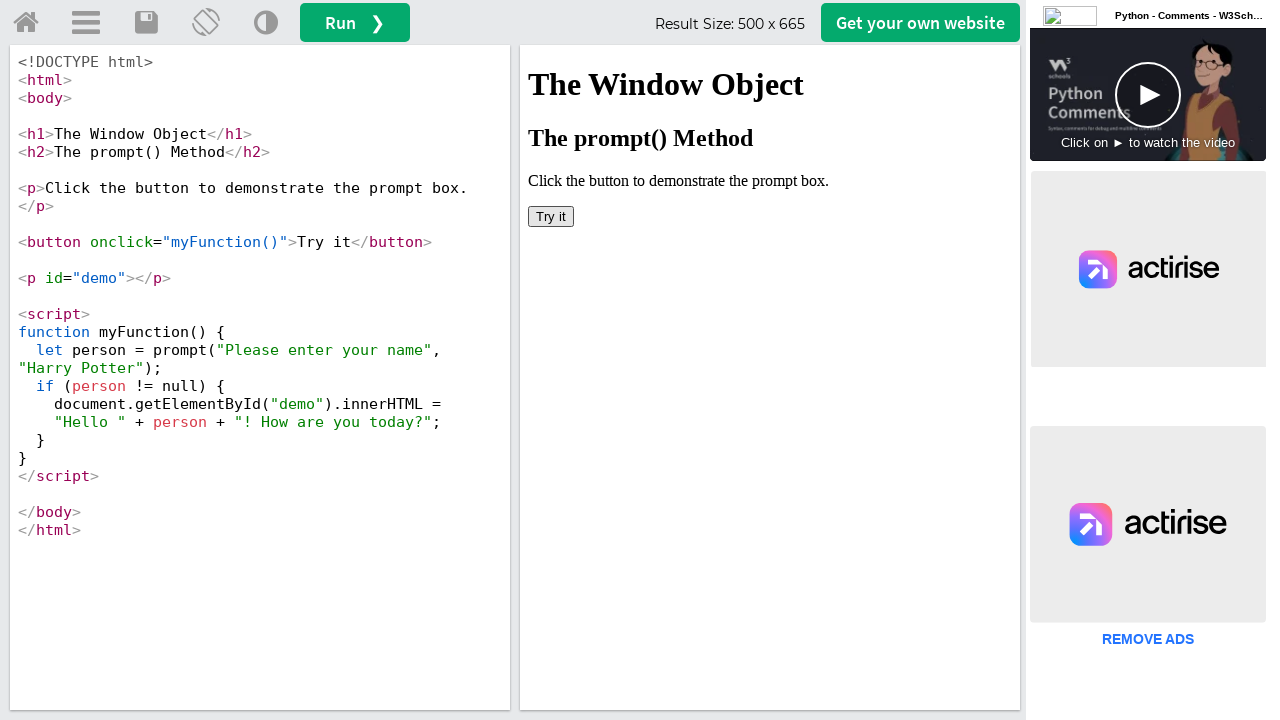